Tests a form submission by filling out personal information fields including first name, last name, job title, selecting a radio button, checking a checkbox, selecting from a dropdown, entering a date, and submitting the form.

Starting URL: https://formy-project.herokuapp.com/form

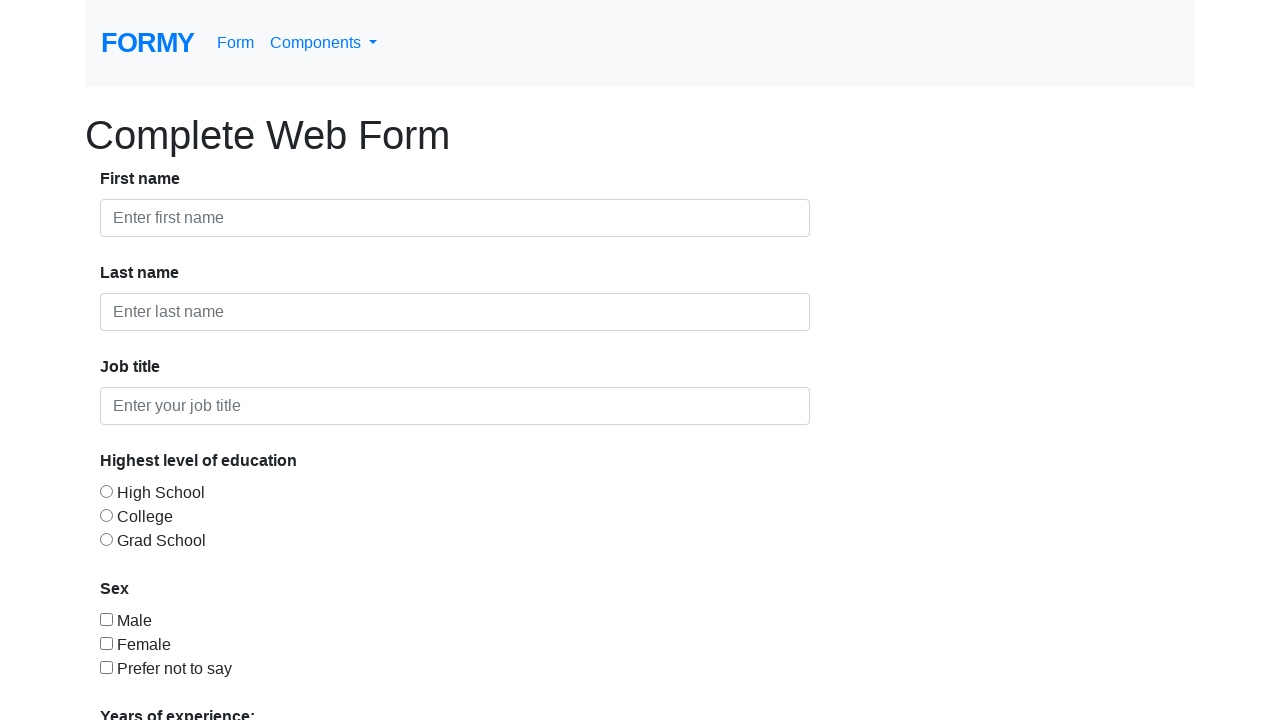

Filled first name field with 'John' on #first-name
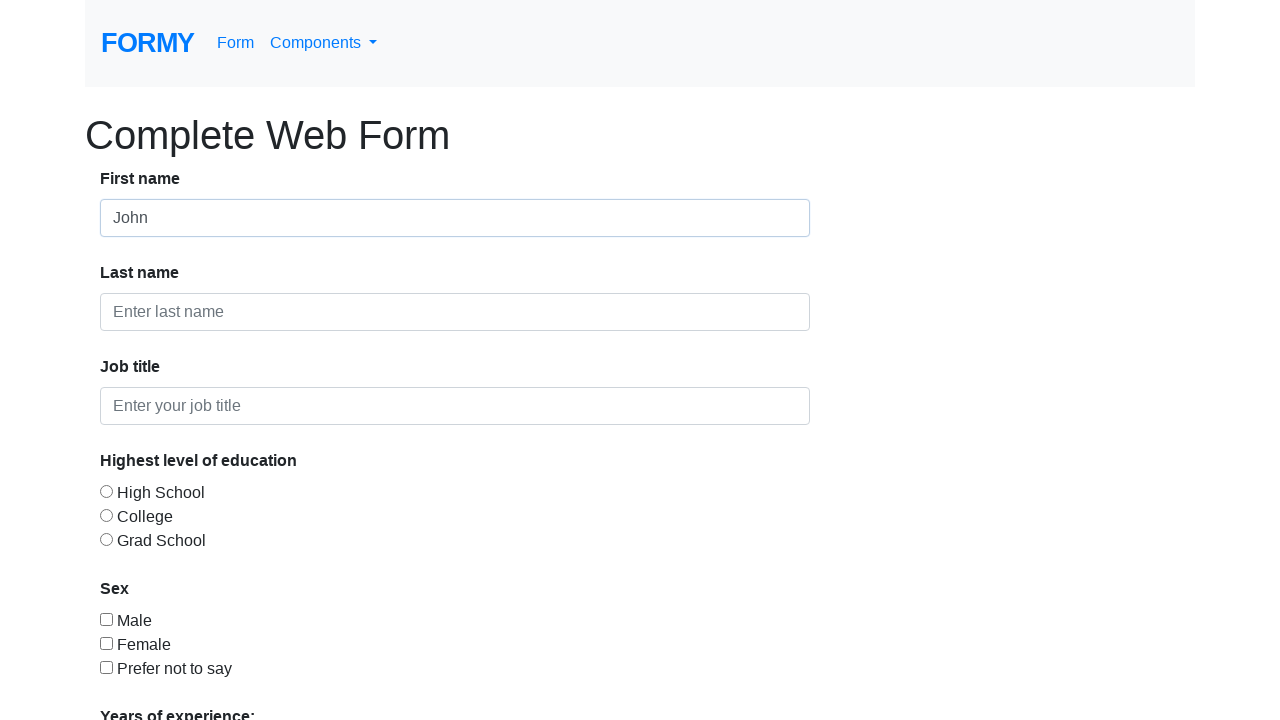

Filled last name field with 'Doe' on #last-name
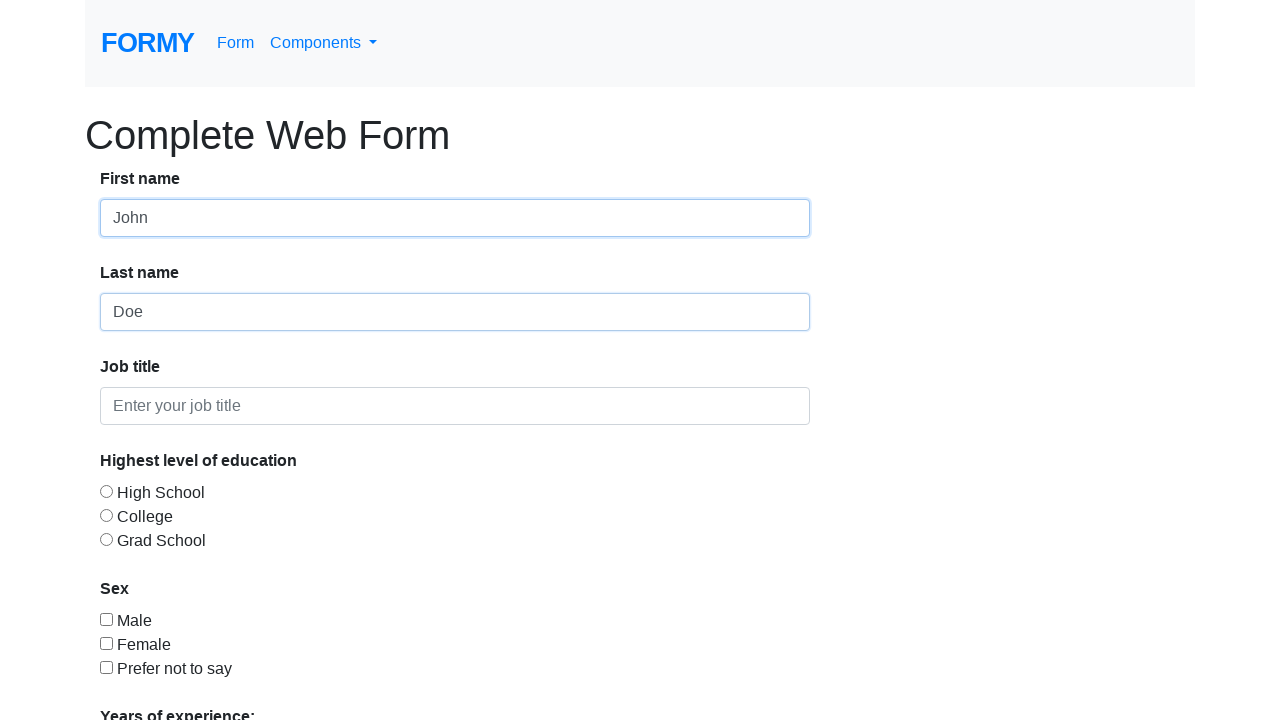

Filled job title field with 'QA Engineer' on #job-title
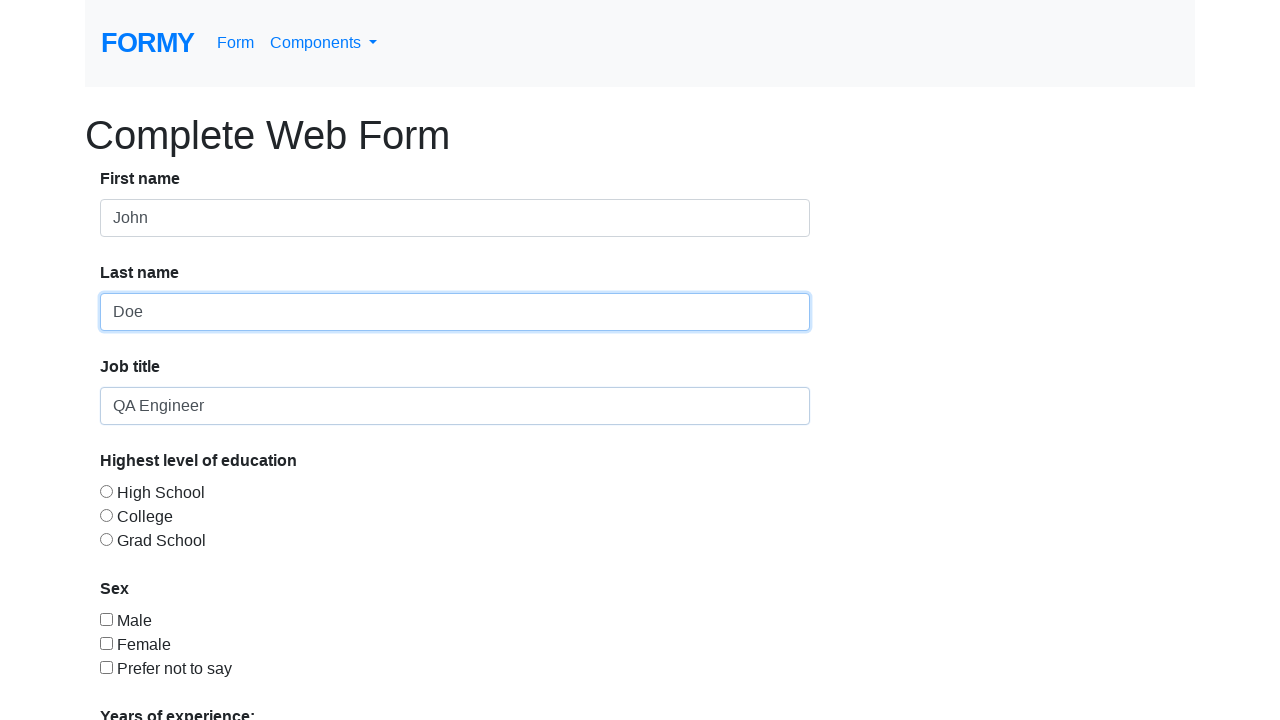

Selected radio button option 2 at (106, 515) on #radio-button-2
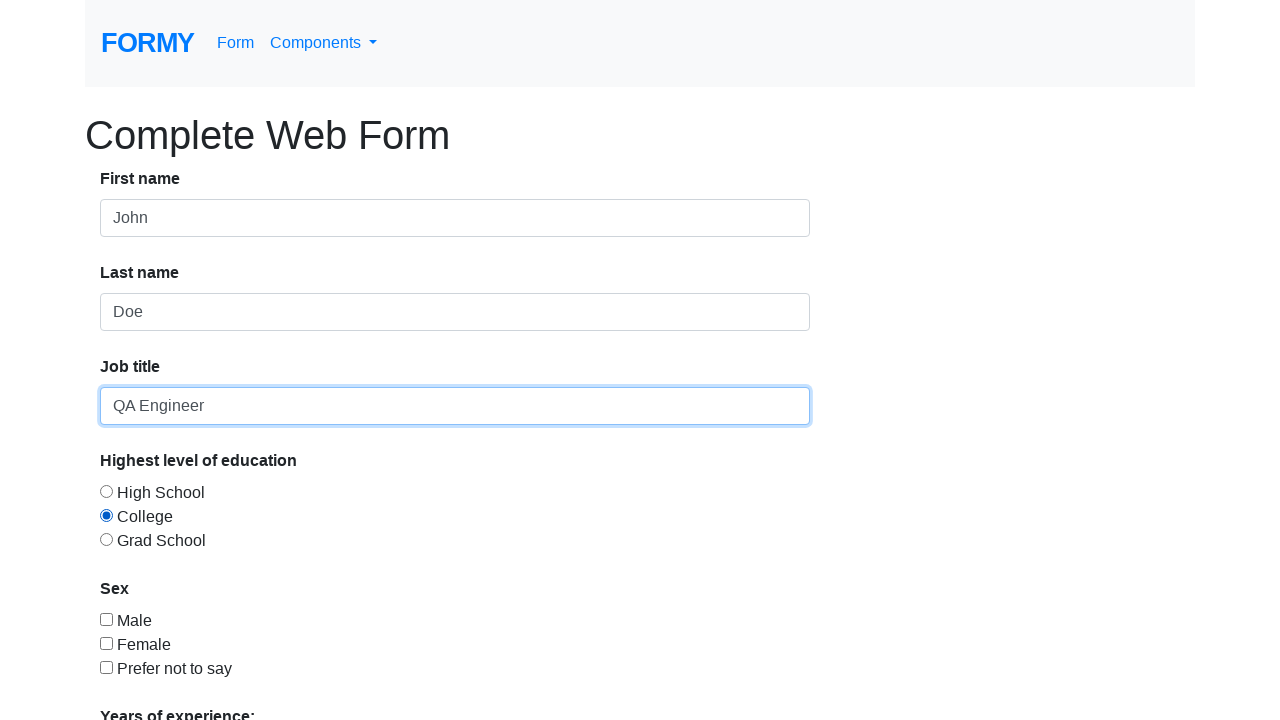

Checked checkbox option 2 at (106, 643) on #checkbox-2
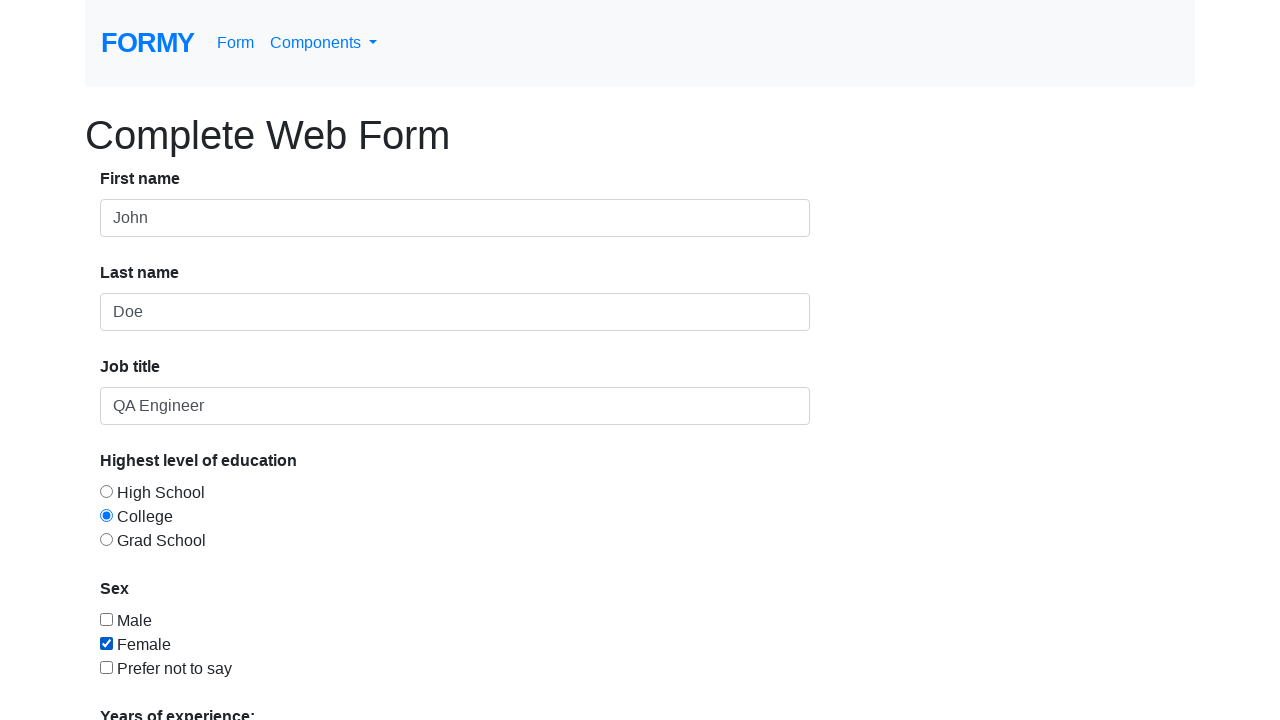

Selected option 1 from dropdown menu on #select-menu
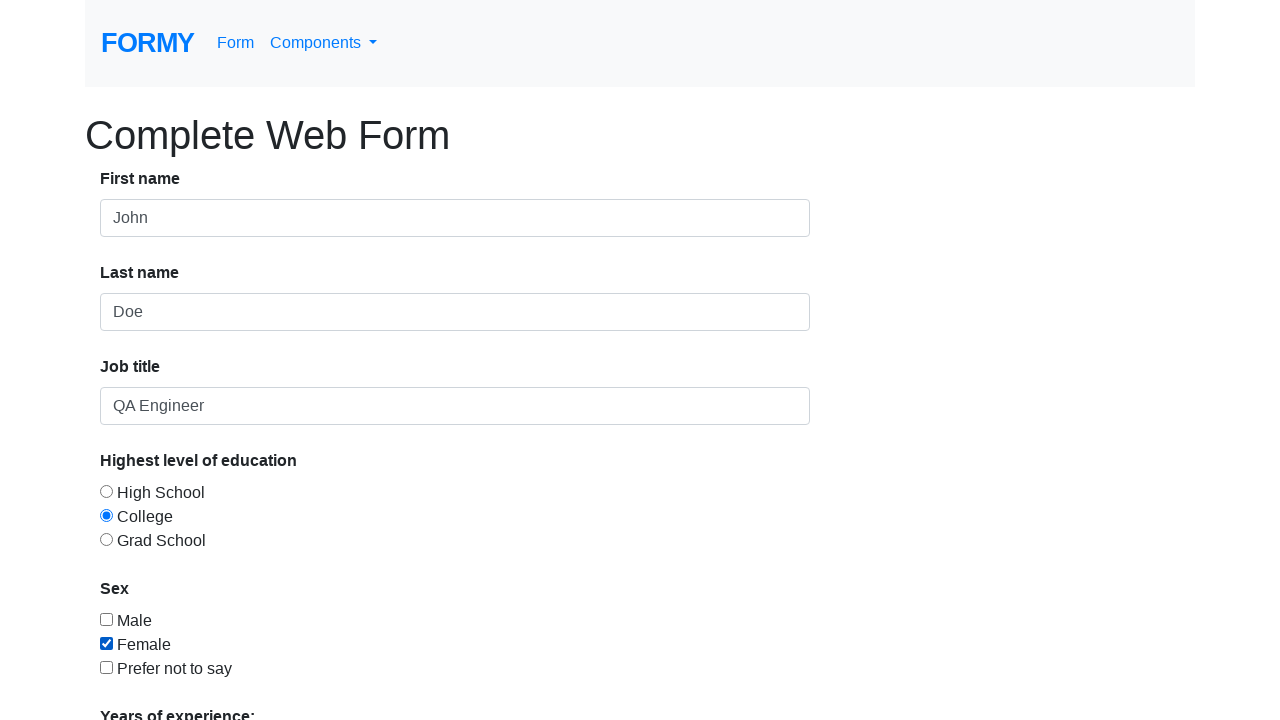

Filled datepicker field with '05/28/2019' on #datepicker
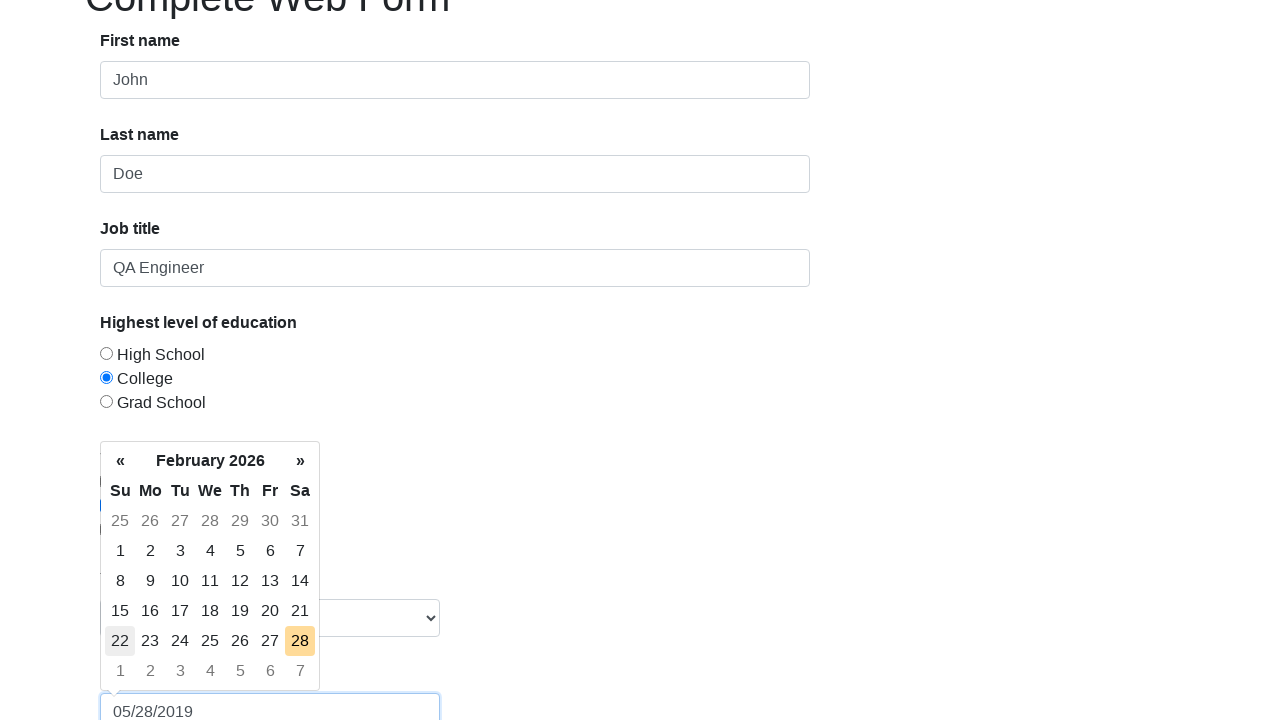

Pressed Enter to confirm date selection on #datepicker
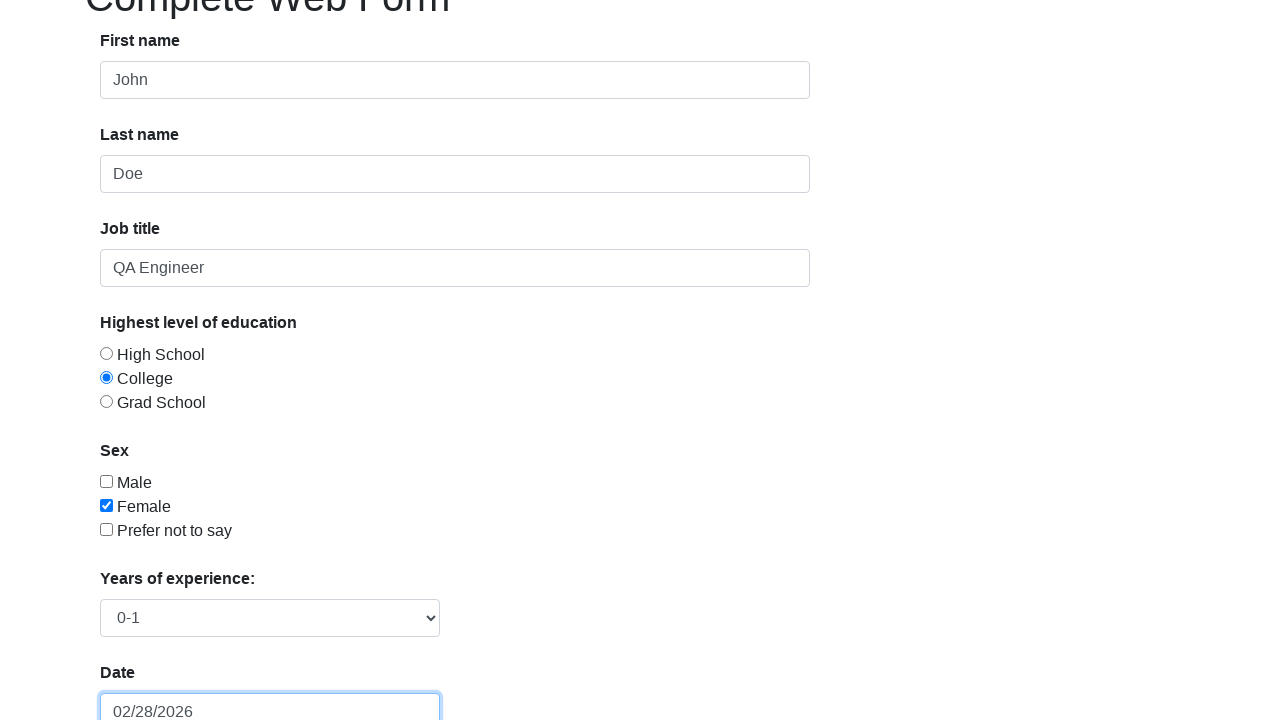

Clicked submit button to submit form at (148, 680) on .btn.btn-lg.btn-primary
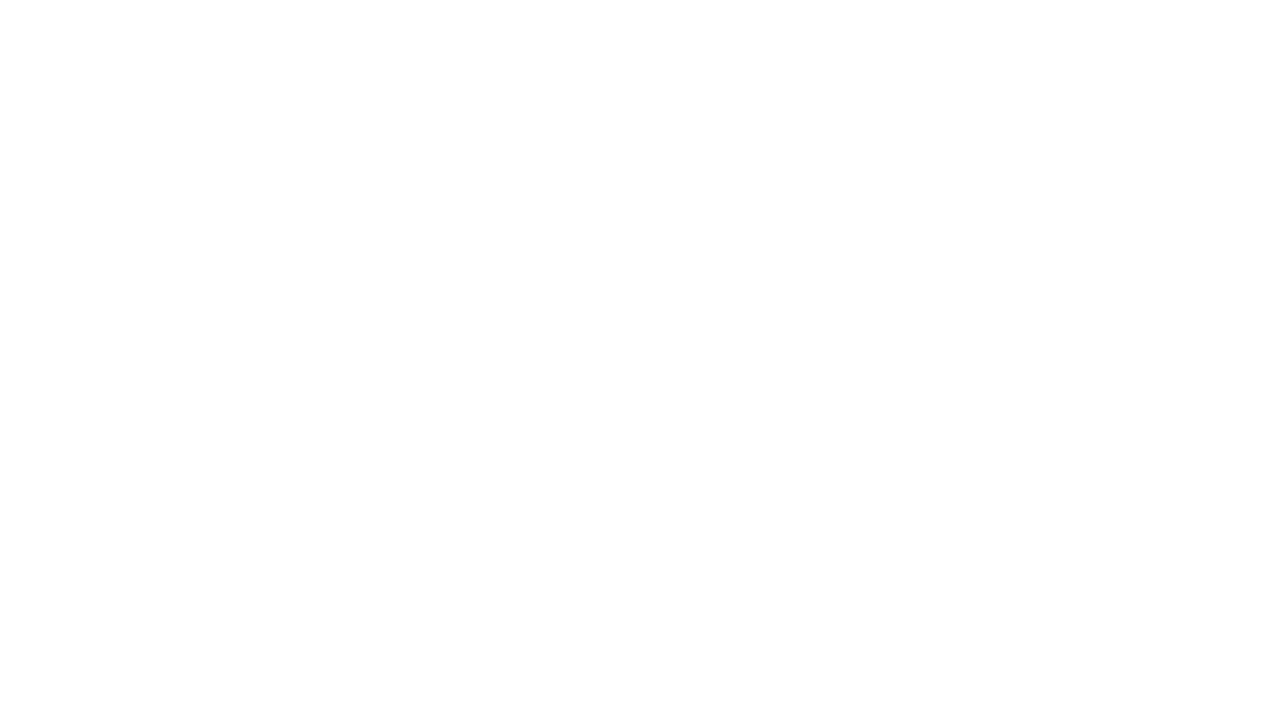

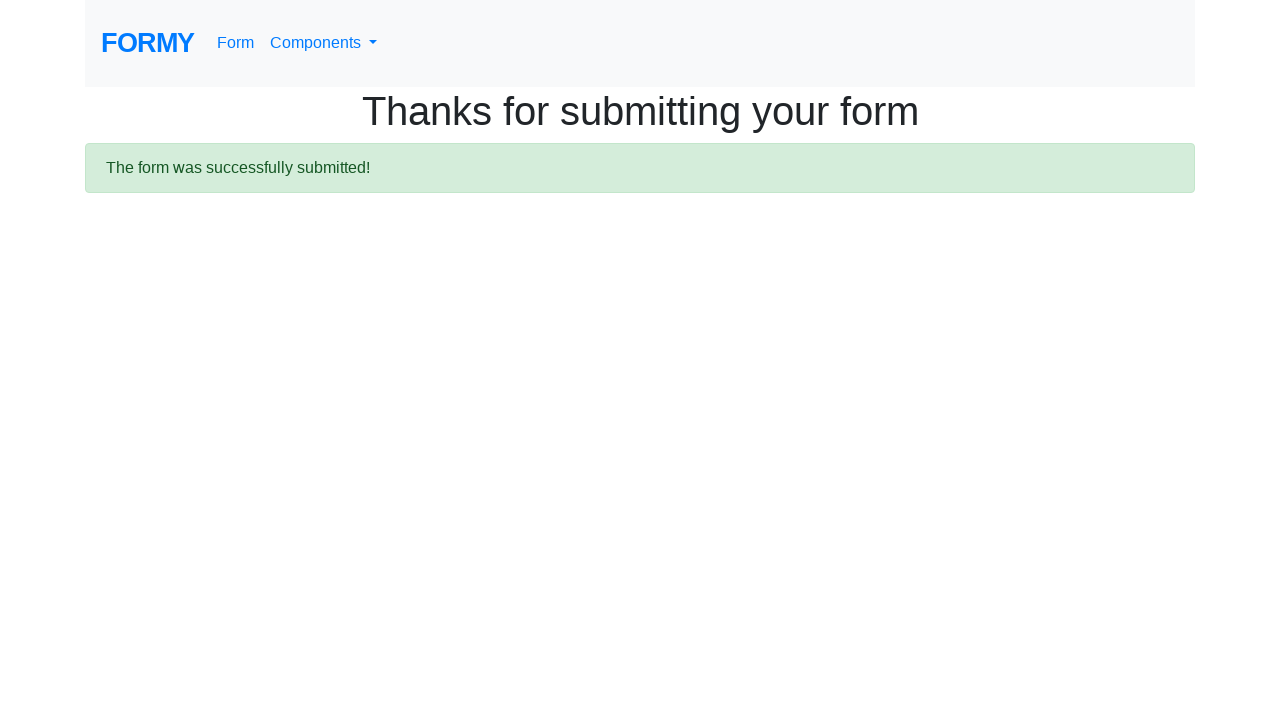